Tests double-click and right-click functionality on buttons, verifying that the correct messages appear after each action

Starting URL: https://demoqa.com/buttons

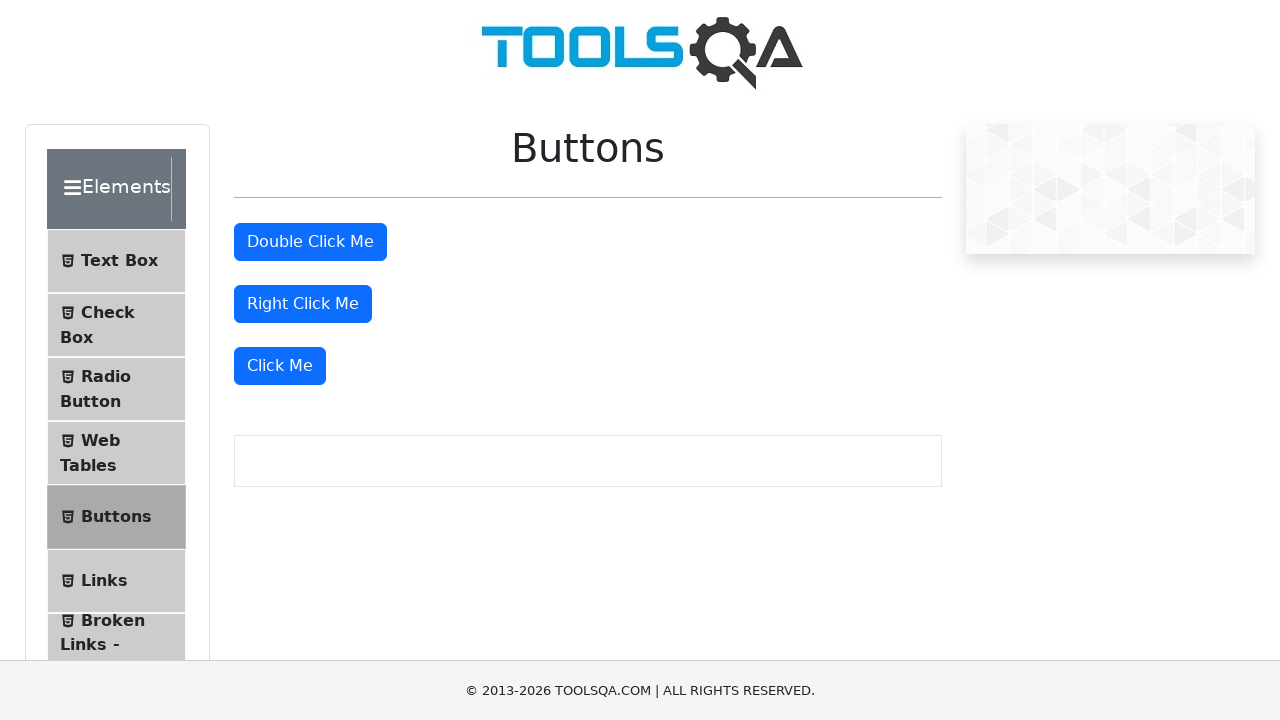

Navigated to DemoQA Buttons page
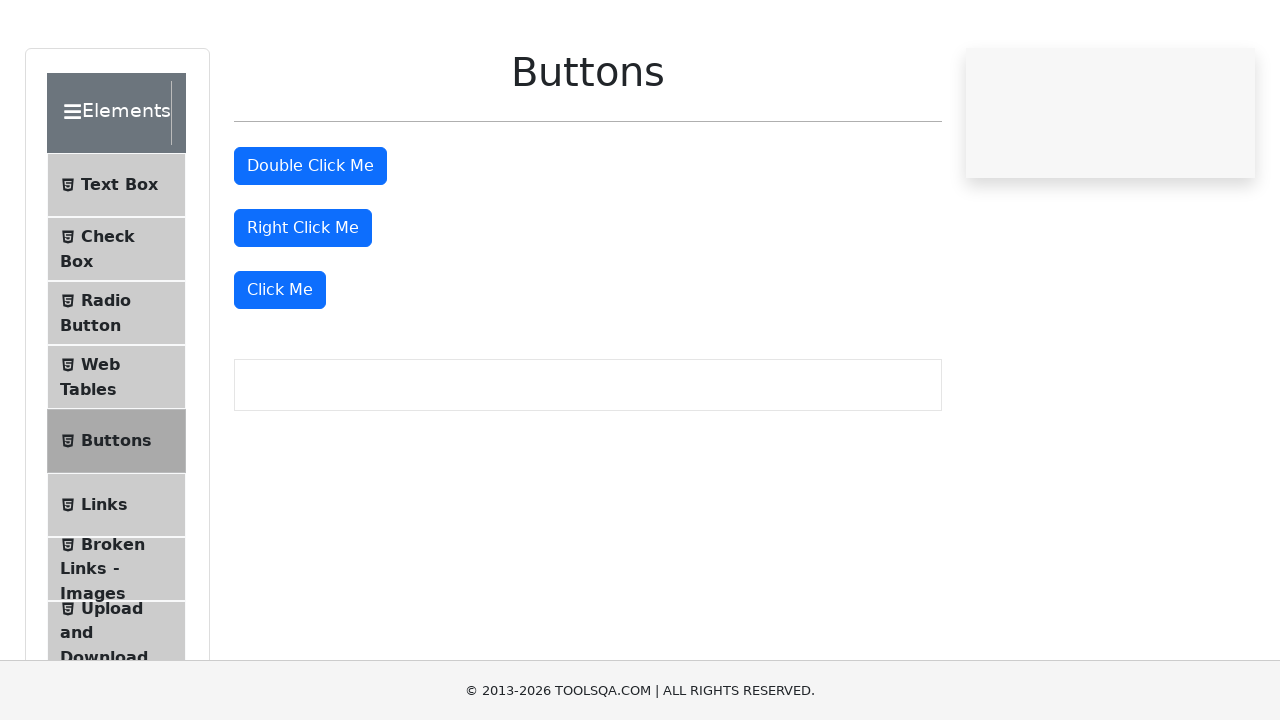

Located the double-click button
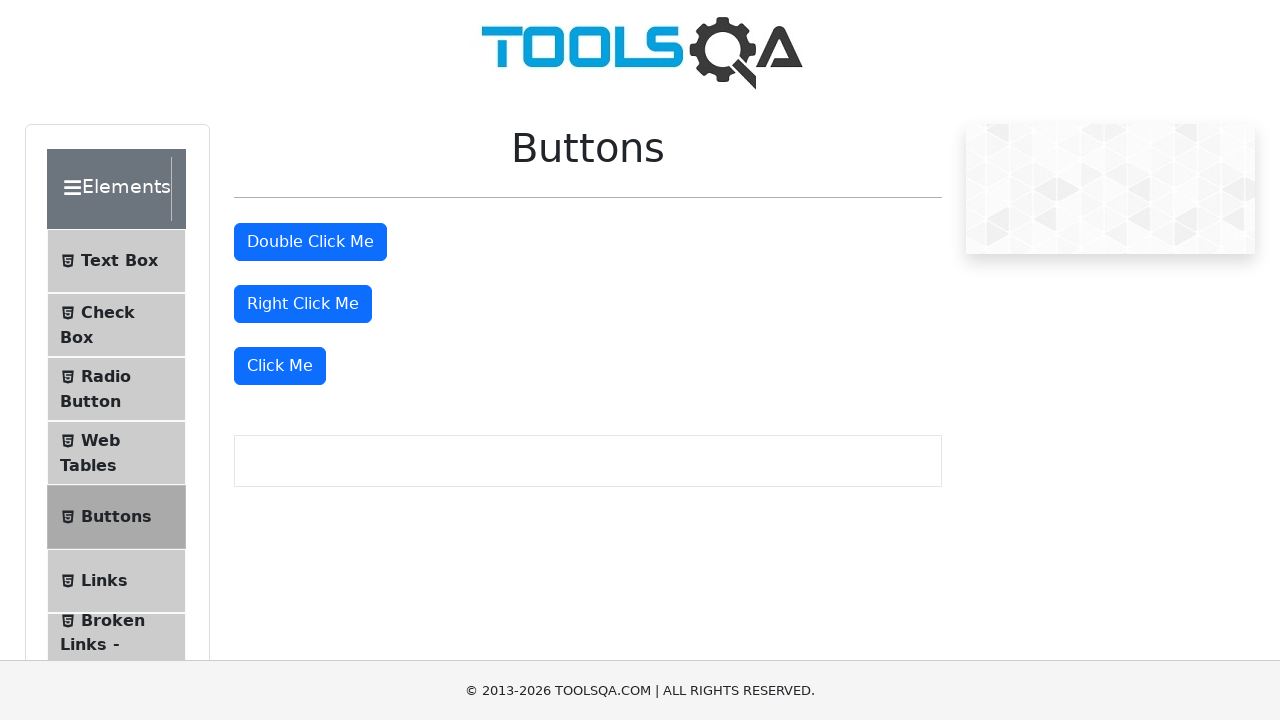

Performed double-click on the button at (310, 242) on #doubleClickBtn
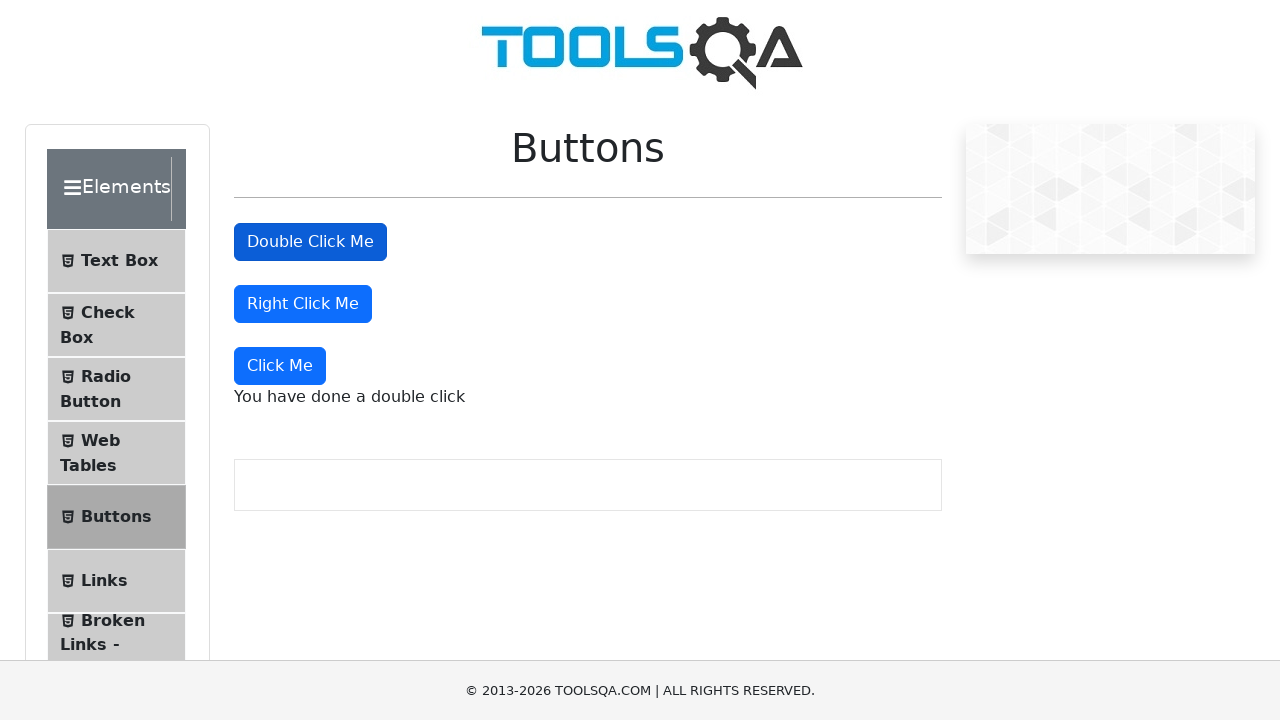

Located the double-click message element
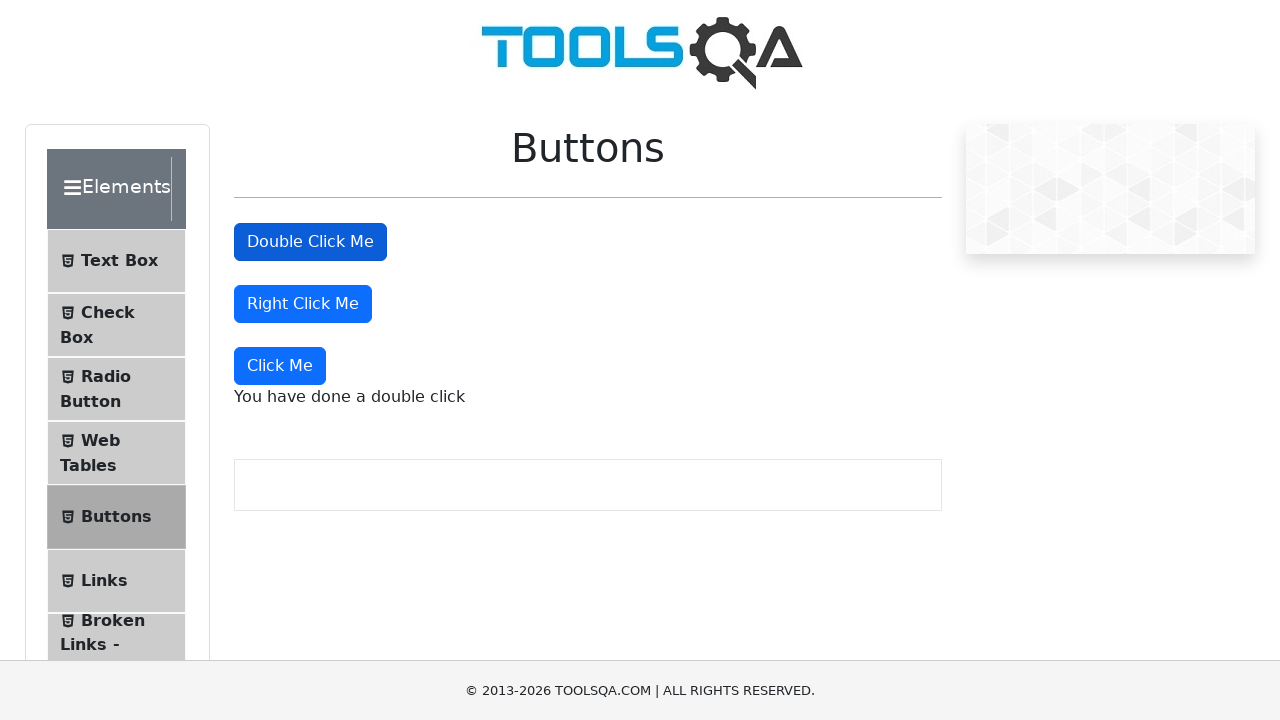

Verified double-click message displays 'You have done a double click'
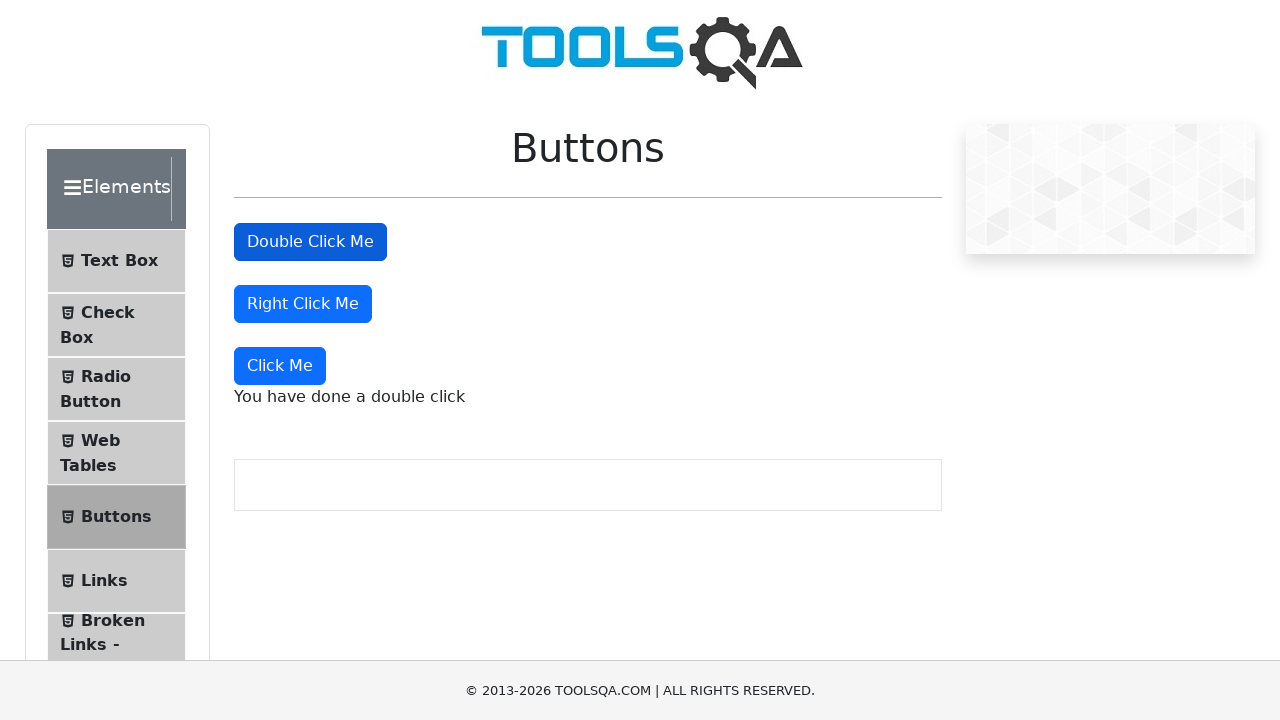

Located the right-click button
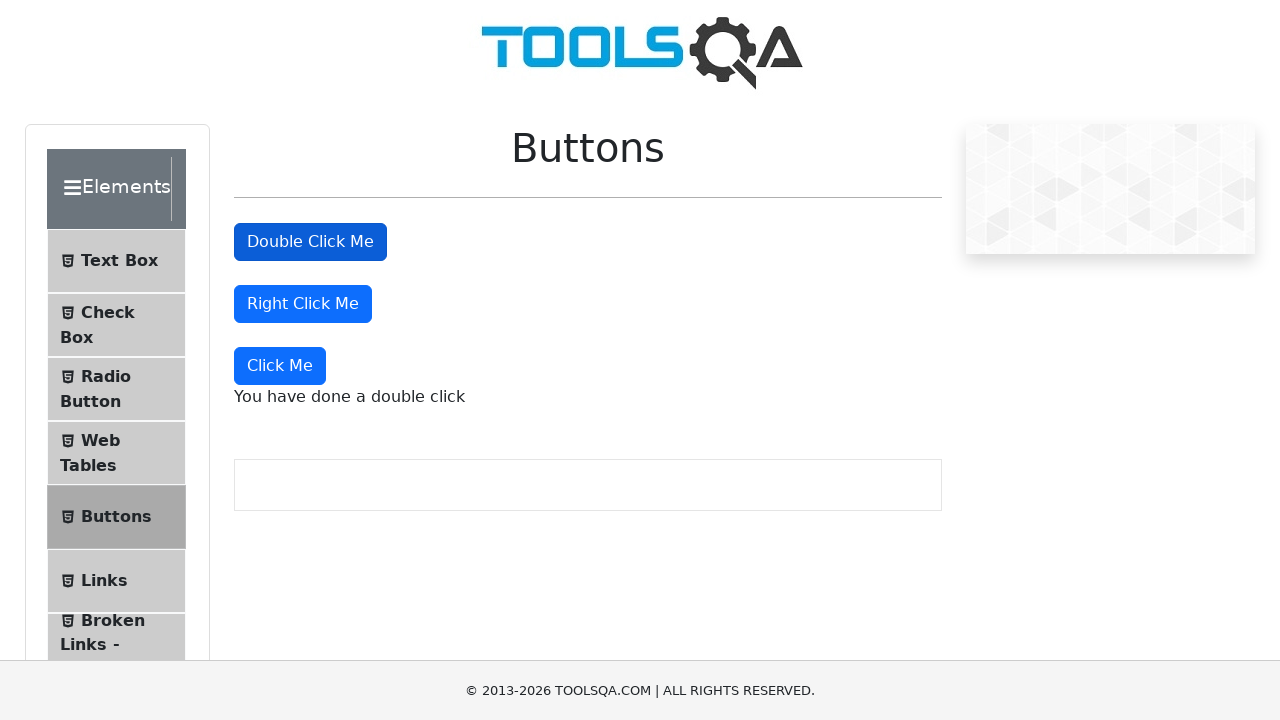

Performed right-click on the button at (303, 304) on #rightClickBtn
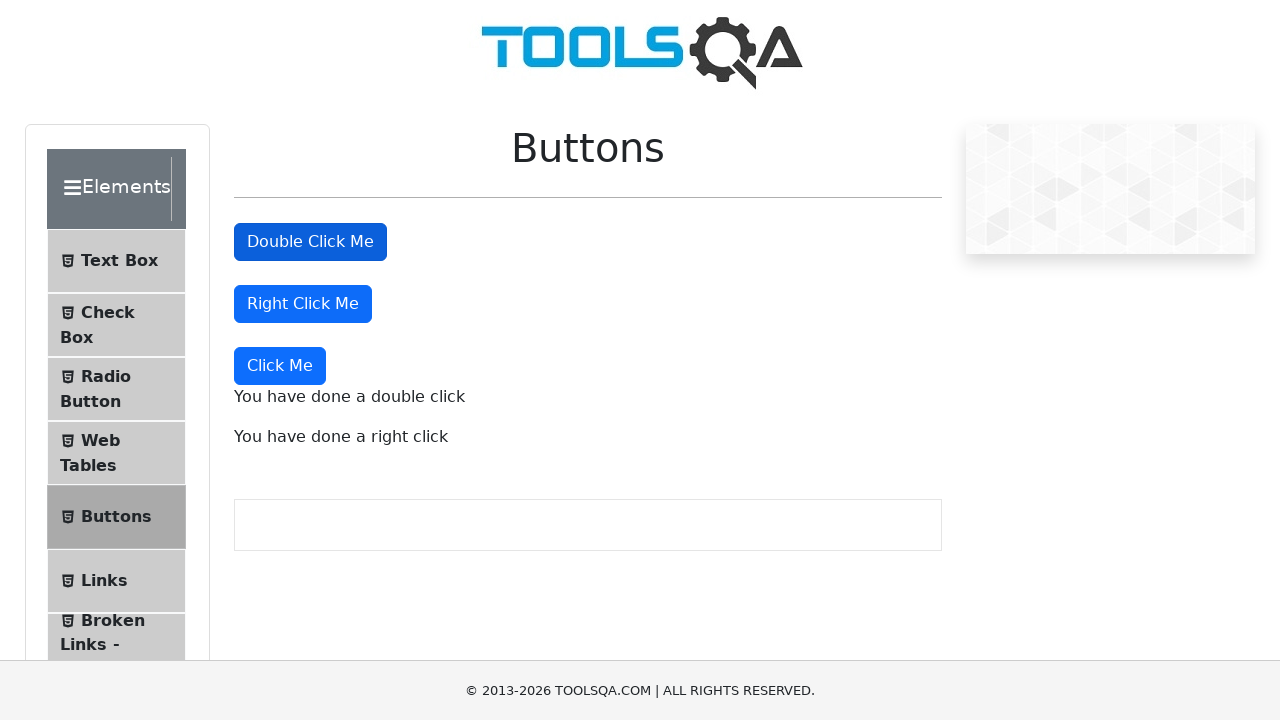

Located the right-click message element
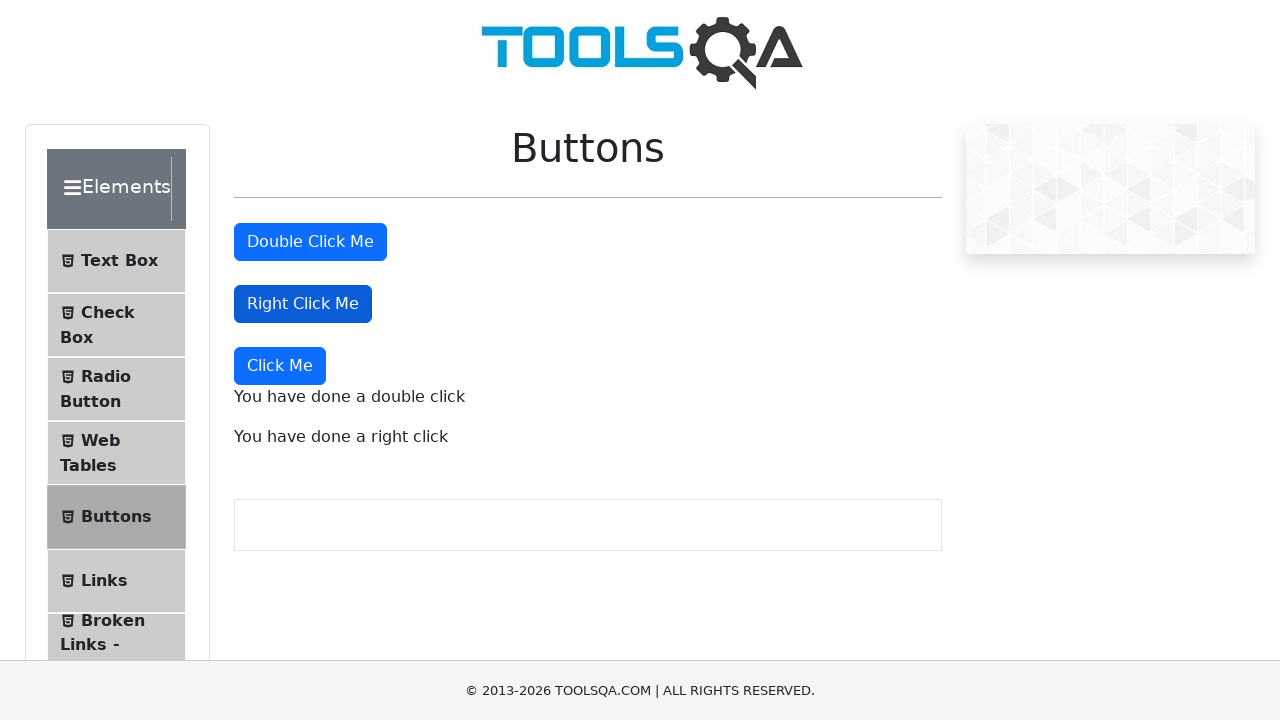

Verified right-click message displays 'You have done a right click'
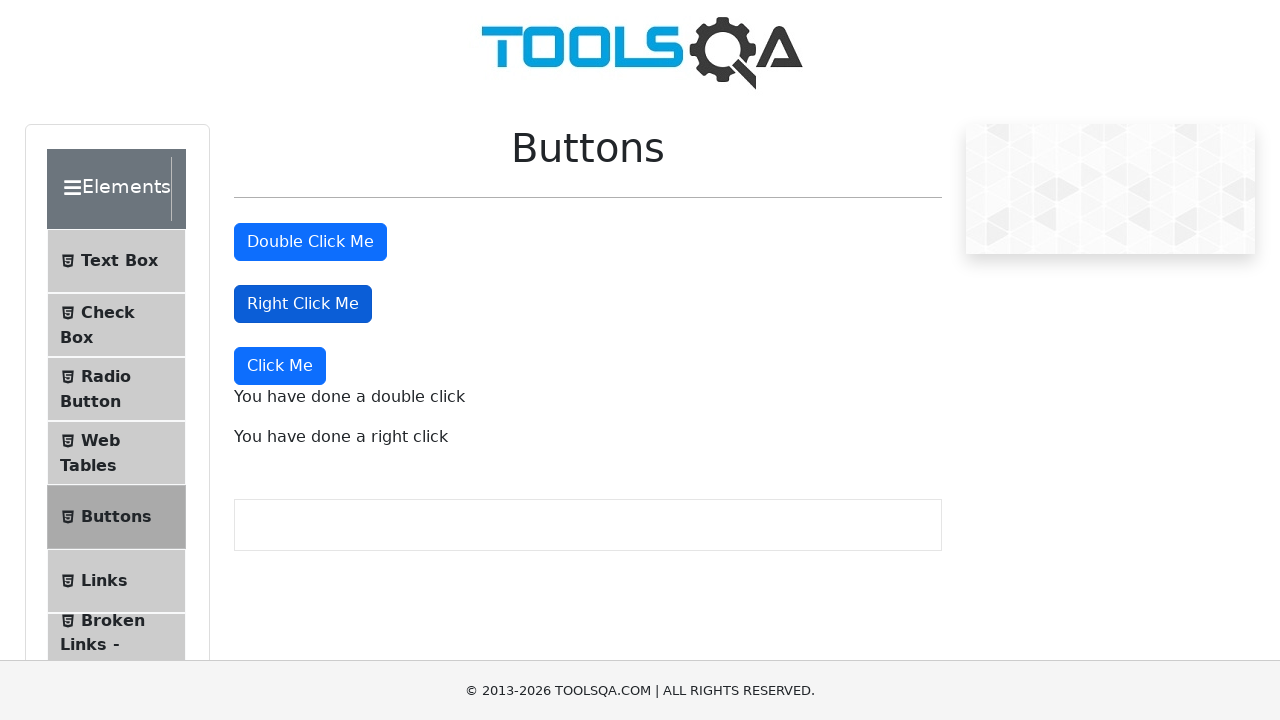

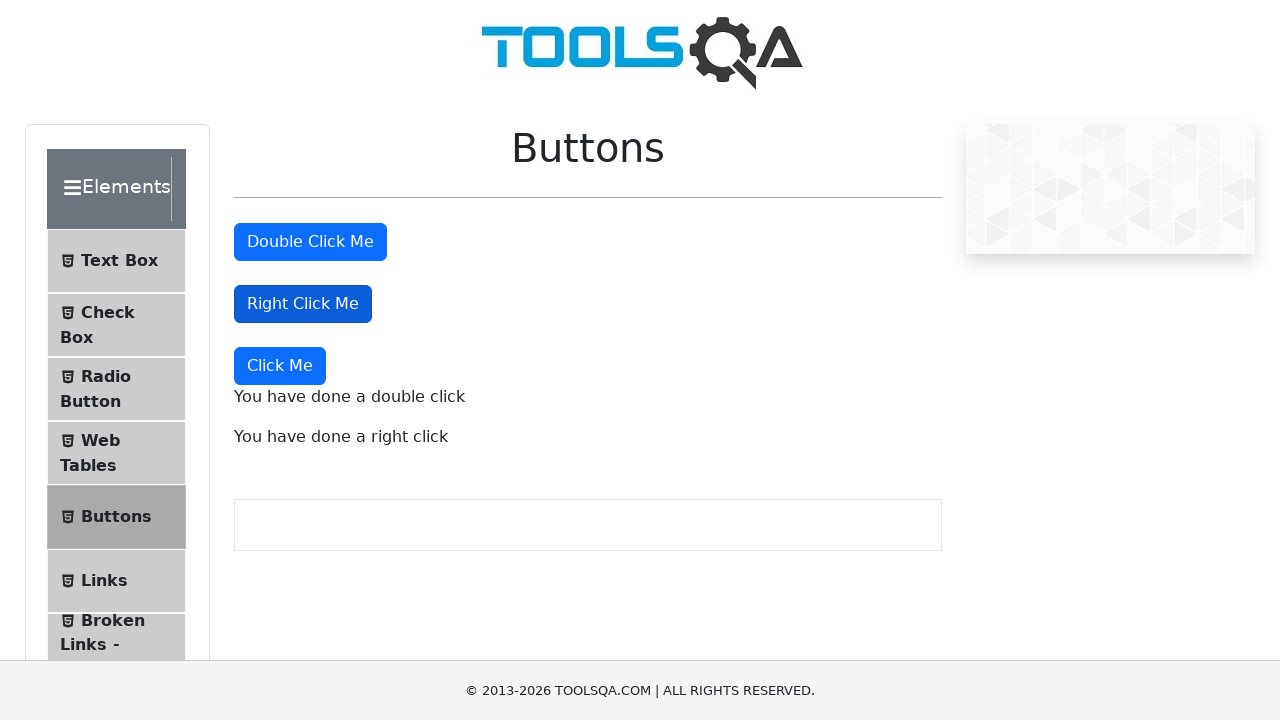